Tests dynamic loading functionality by clicking a start button and waiting for the dynamically loaded text "Hello World!" to appear on the page.

Starting URL: https://the-internet.herokuapp.com/dynamic_loading/1

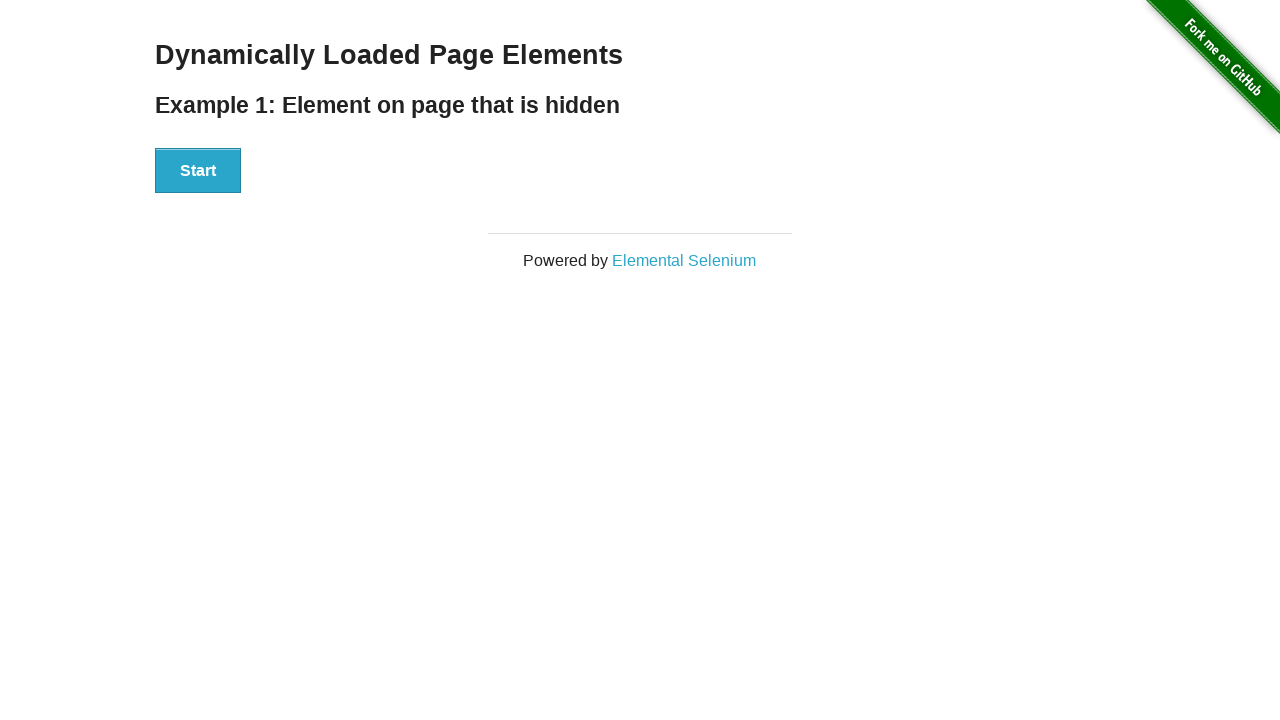

Clicked start button to begin dynamic loading at (198, 171) on button
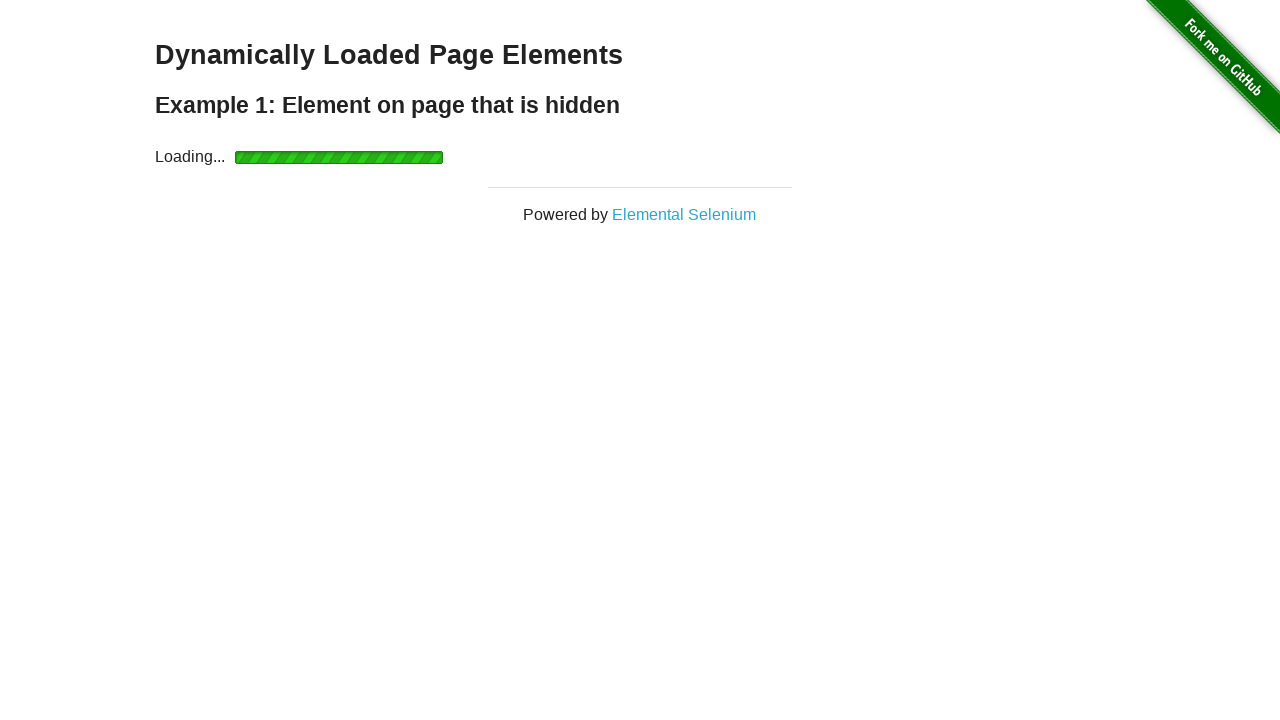

Waited for dynamically loaded text to appear
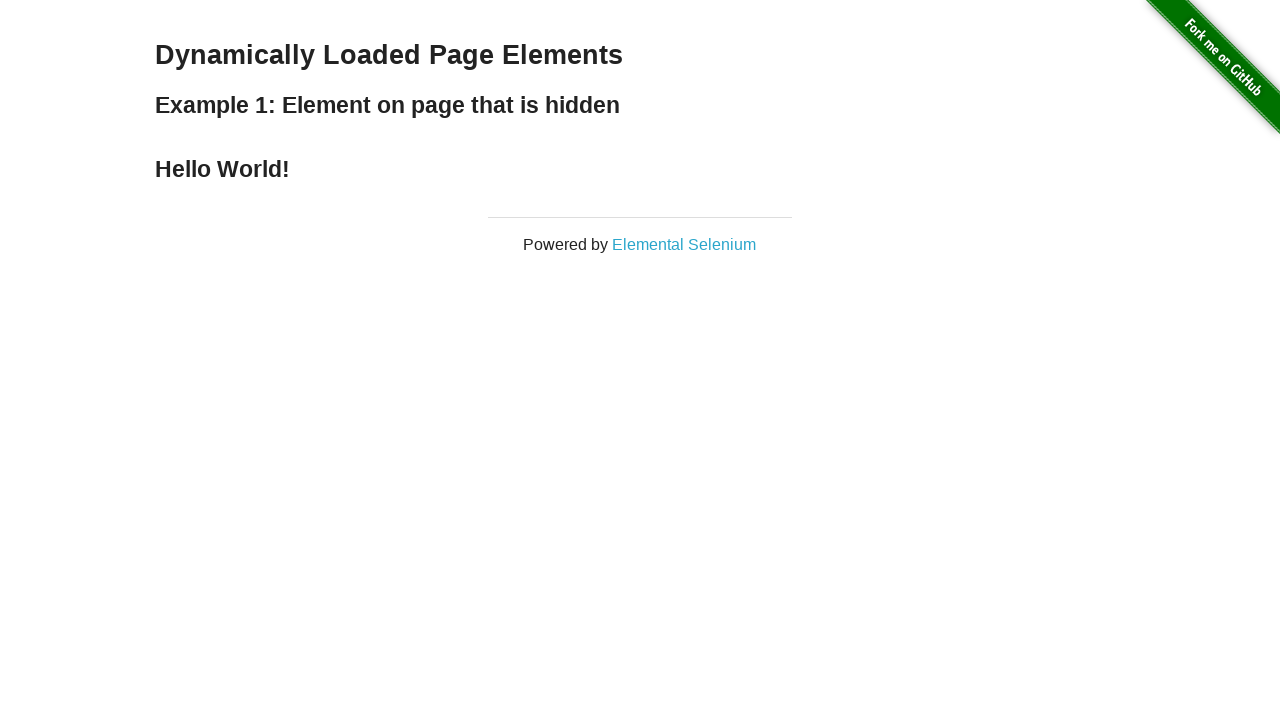

Verified that loaded text contains 'Hello World'
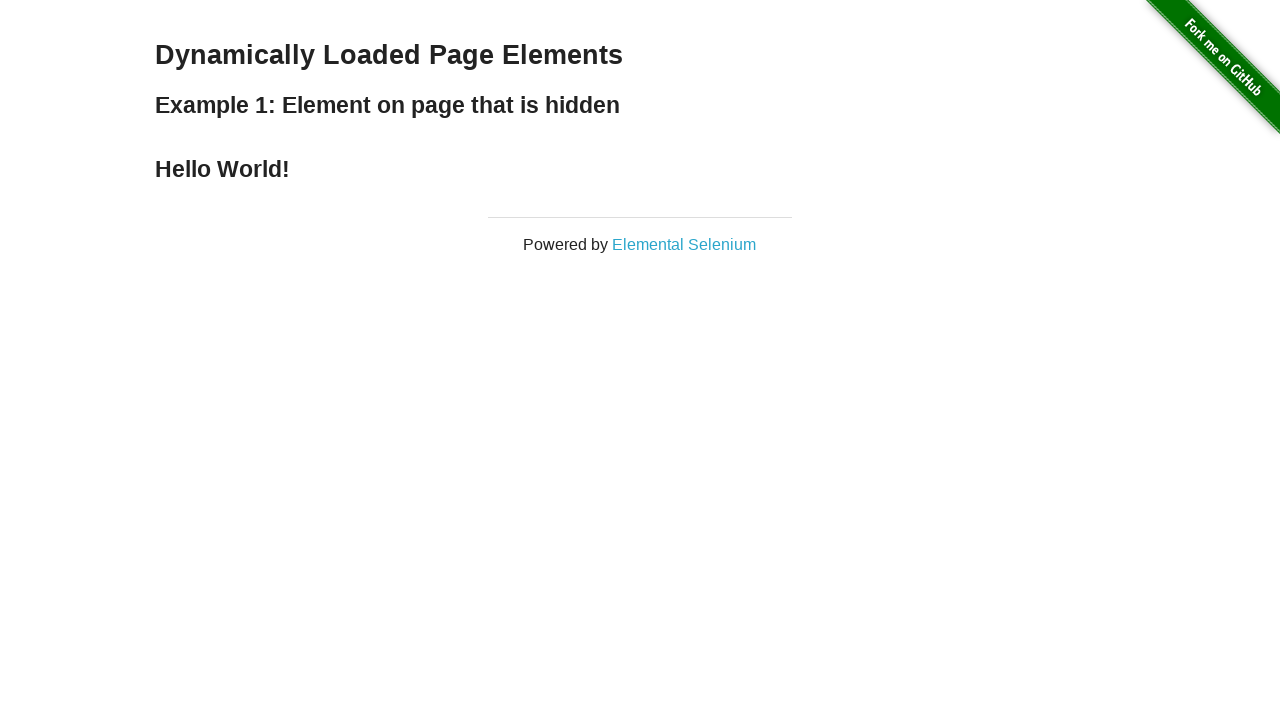

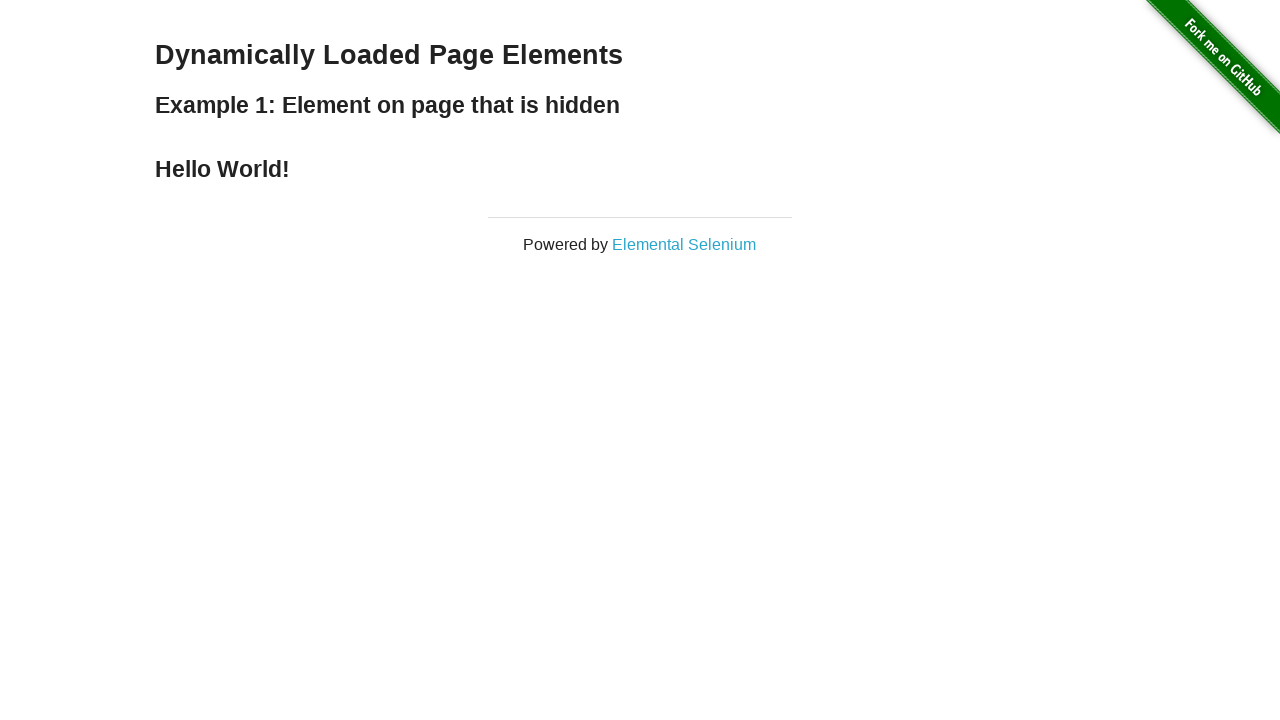